Navigates to the Digicel Jamaica internet bundles page and waits for the page content to load

Starting URL: https://discoverflow.co/jamaica/internet-bundles

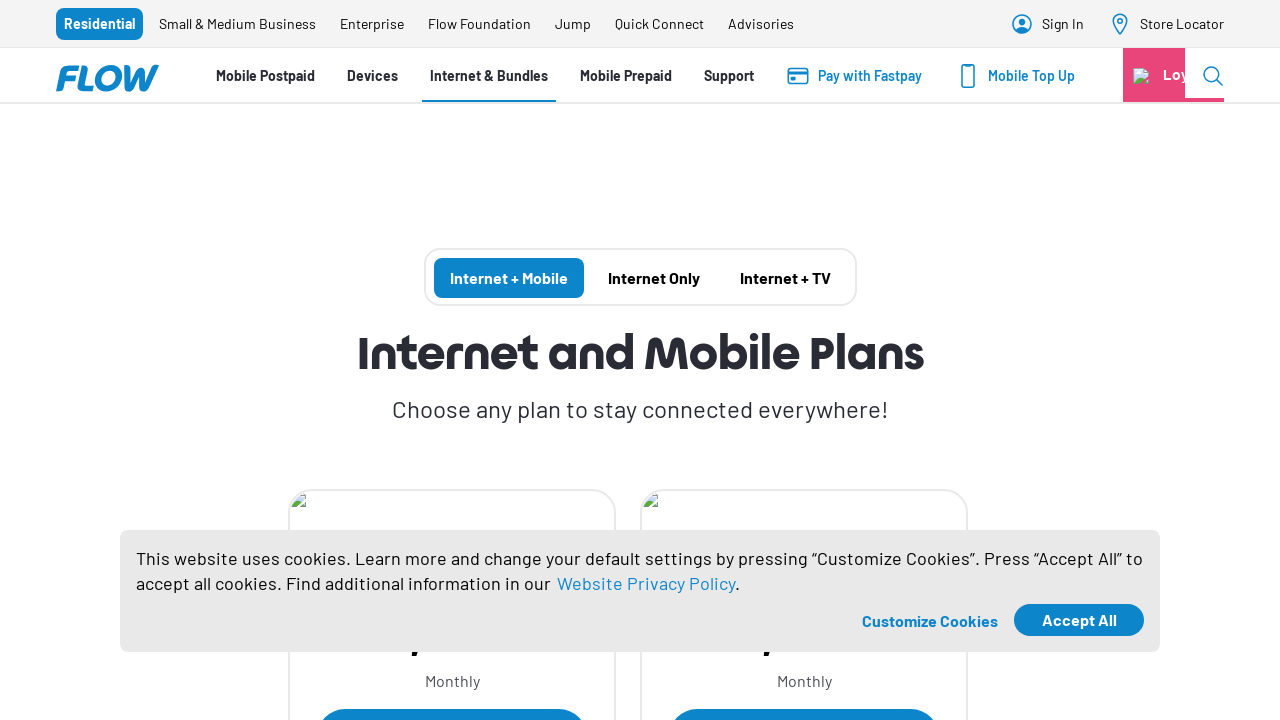

Navigated to Digicel Jamaica internet bundles page
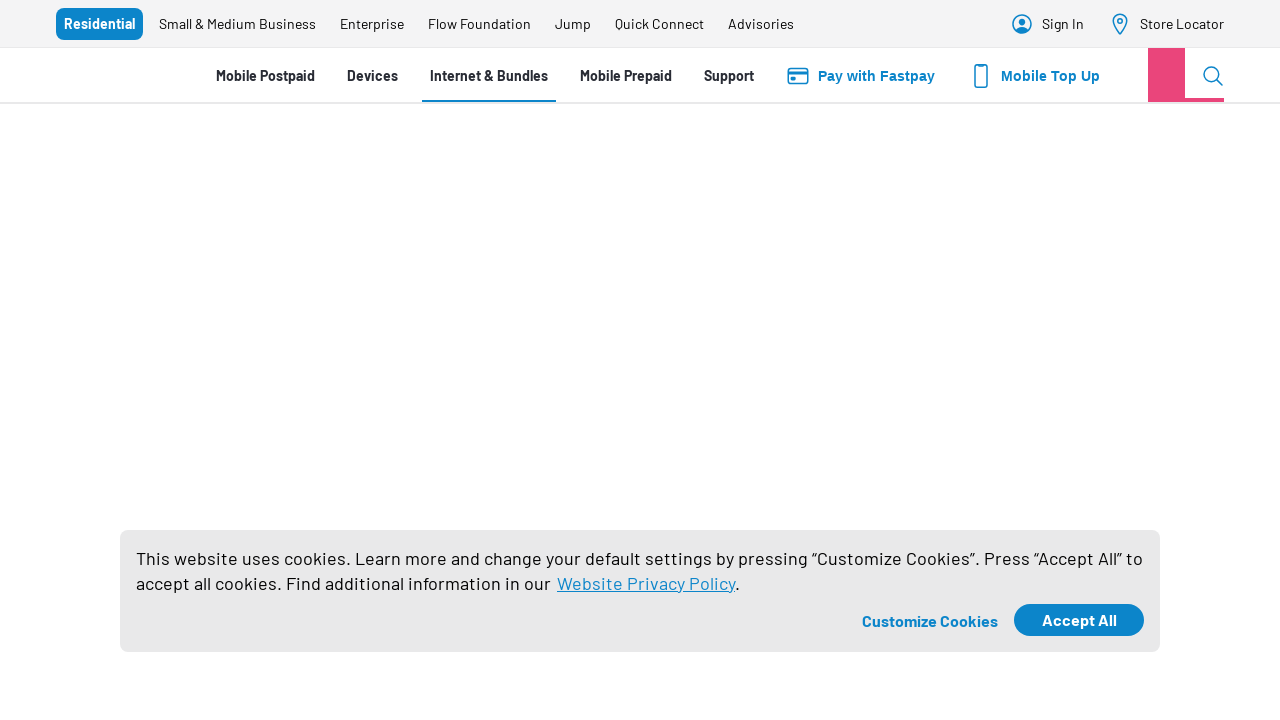

Waited for page content to load (networkidle state reached)
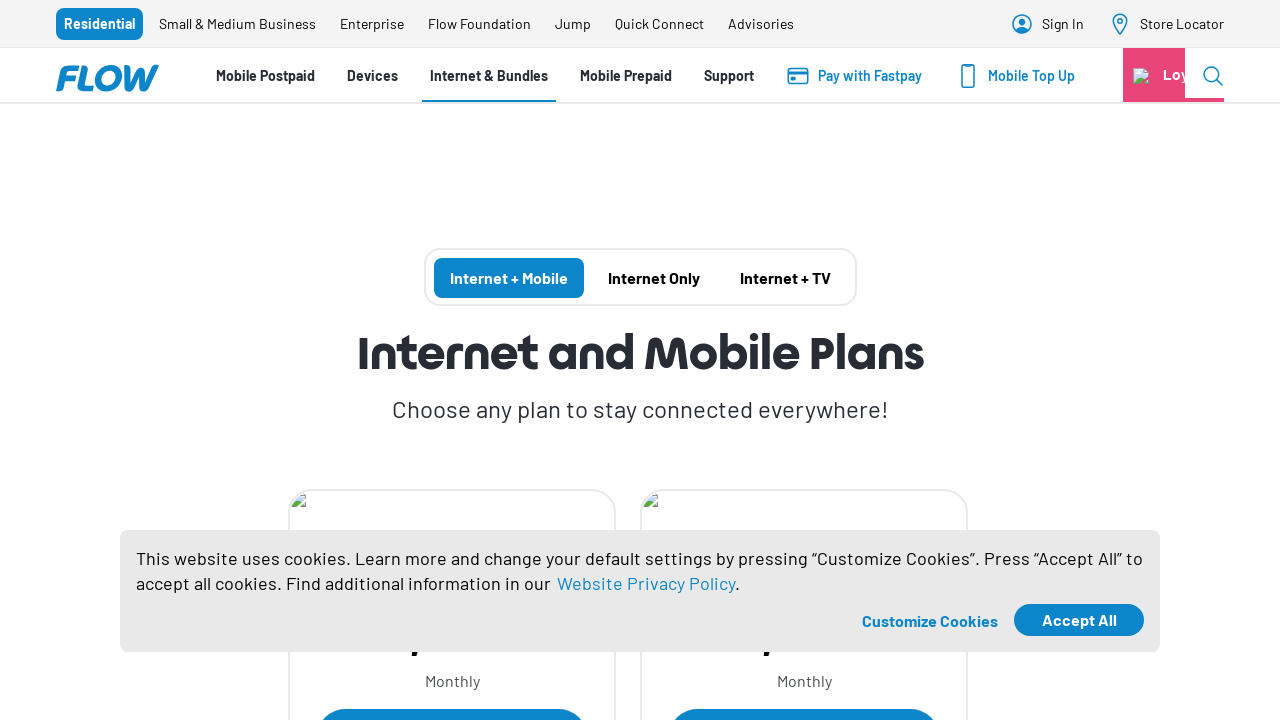

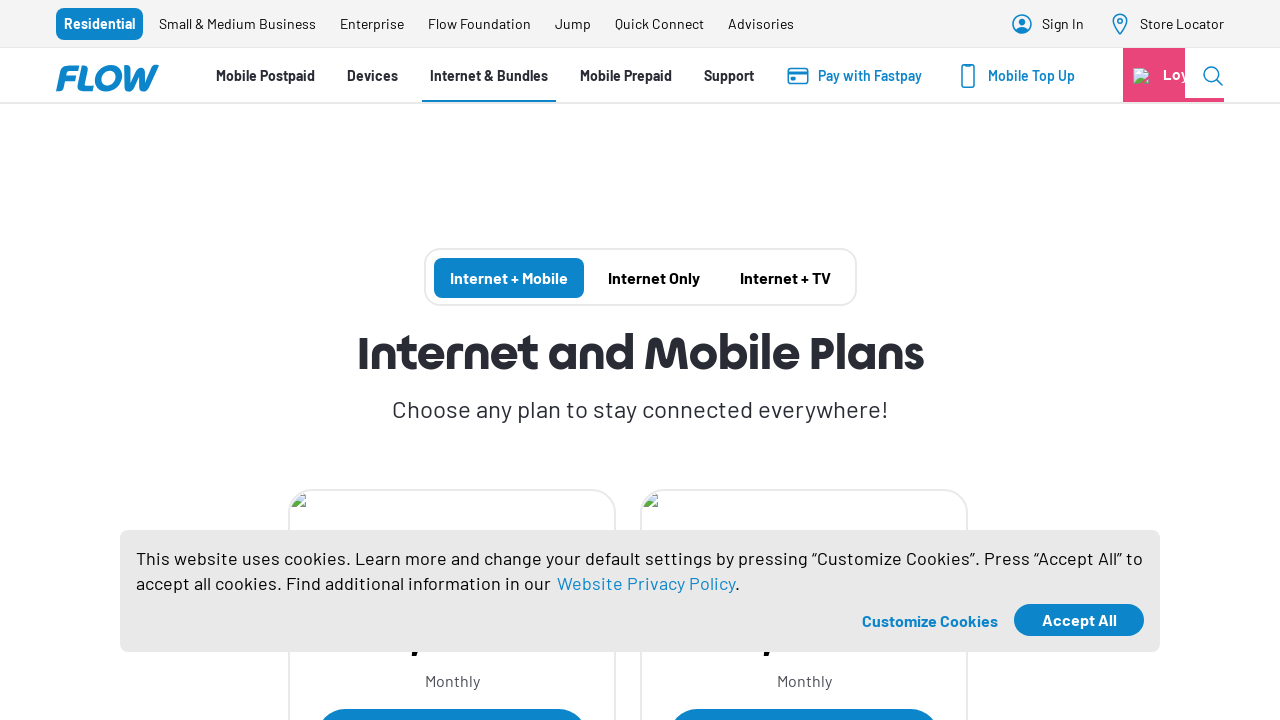